Tests radio button functionality by clicking each of the three radio button options on the form

Starting URL: https://formy-project.herokuapp.com/radiobutton

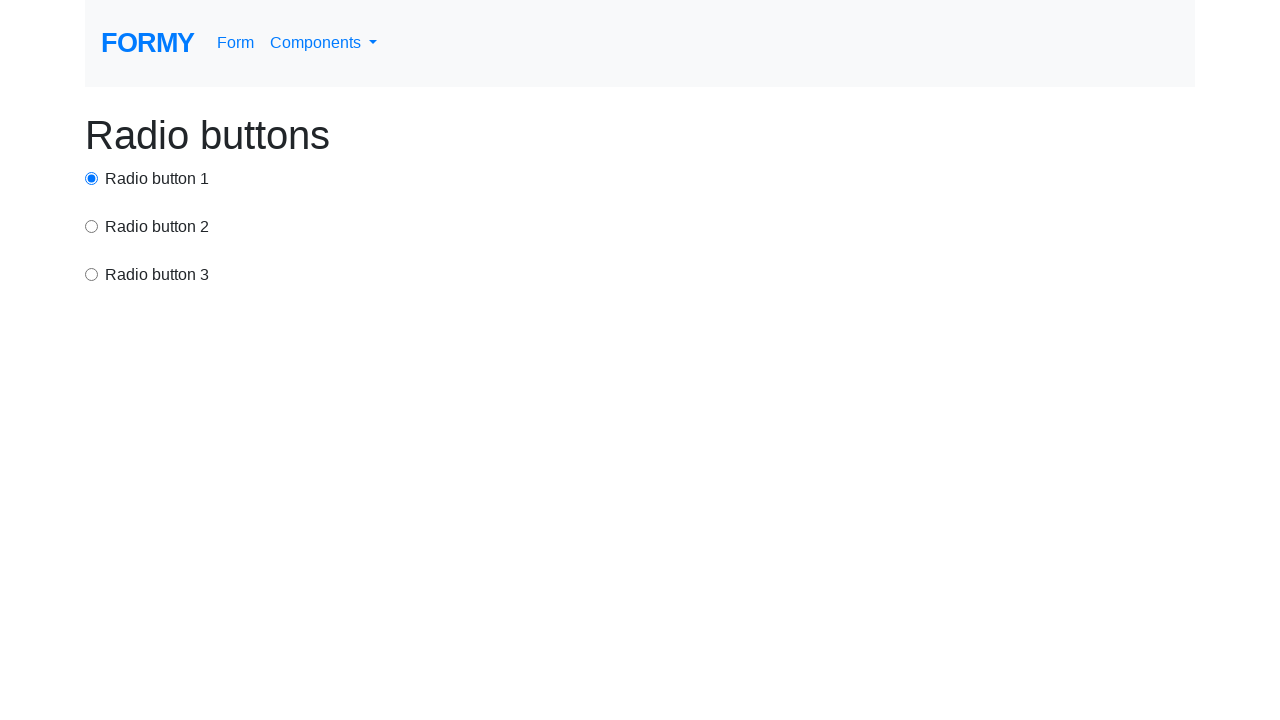

Clicked first radio button option at (92, 178) on #radio-button-1
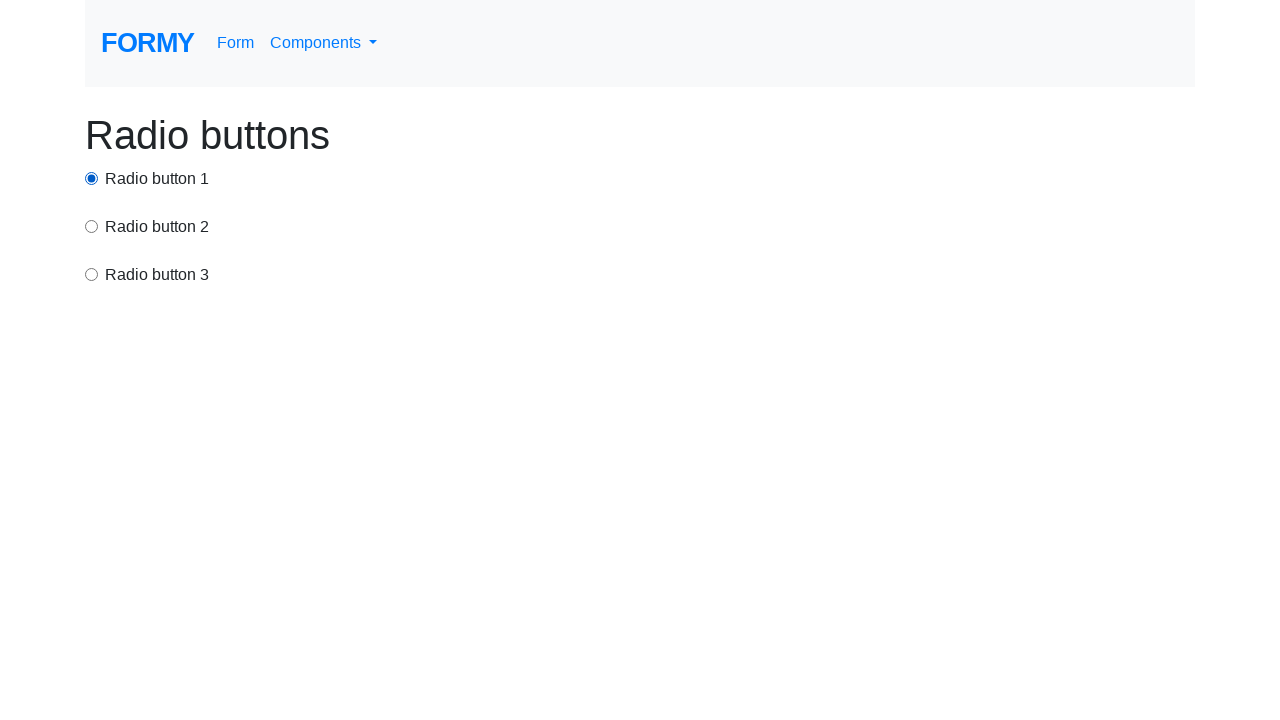

Clicked second radio button option at (92, 226) on input[value='option2']
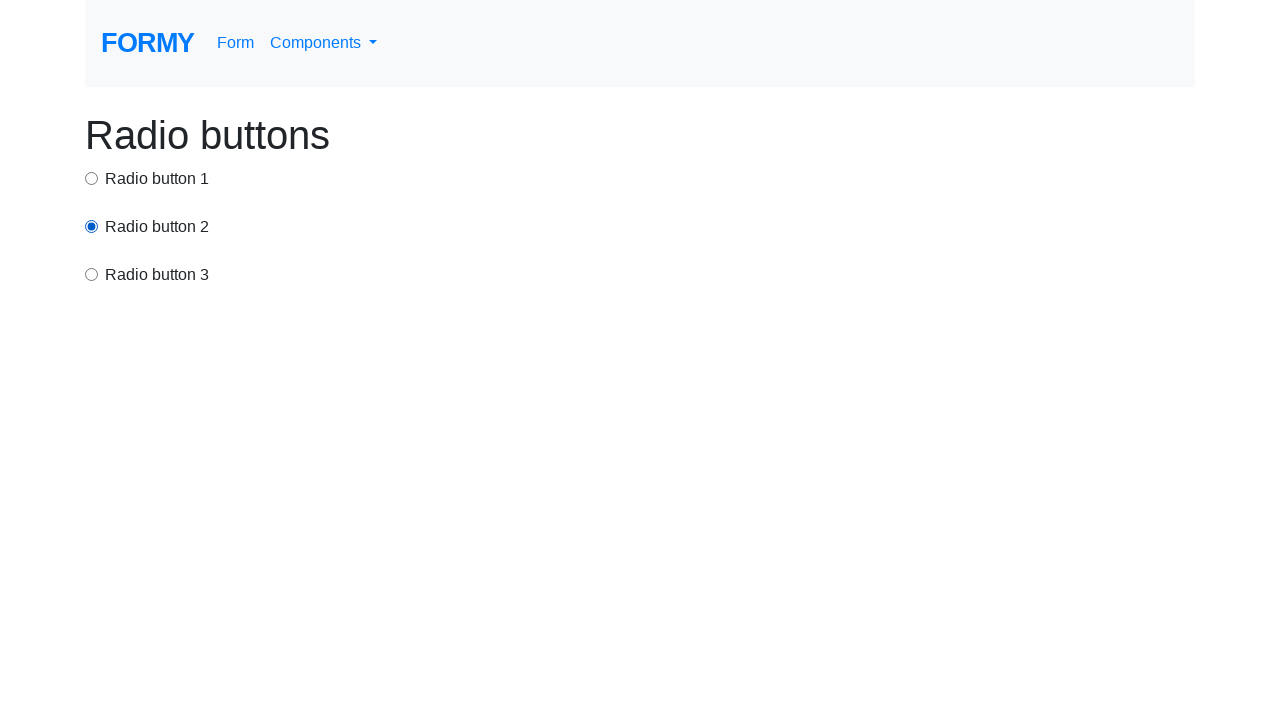

Clicked third radio button option at (92, 274) on input[value='option3']
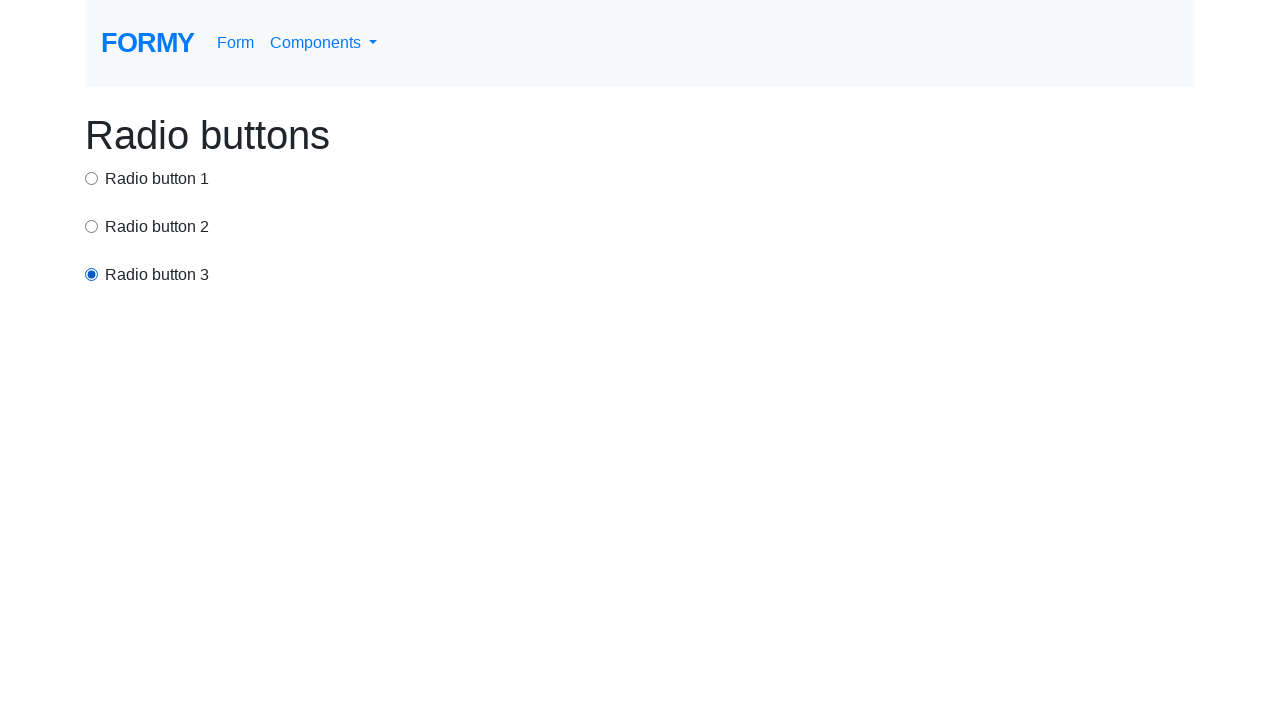

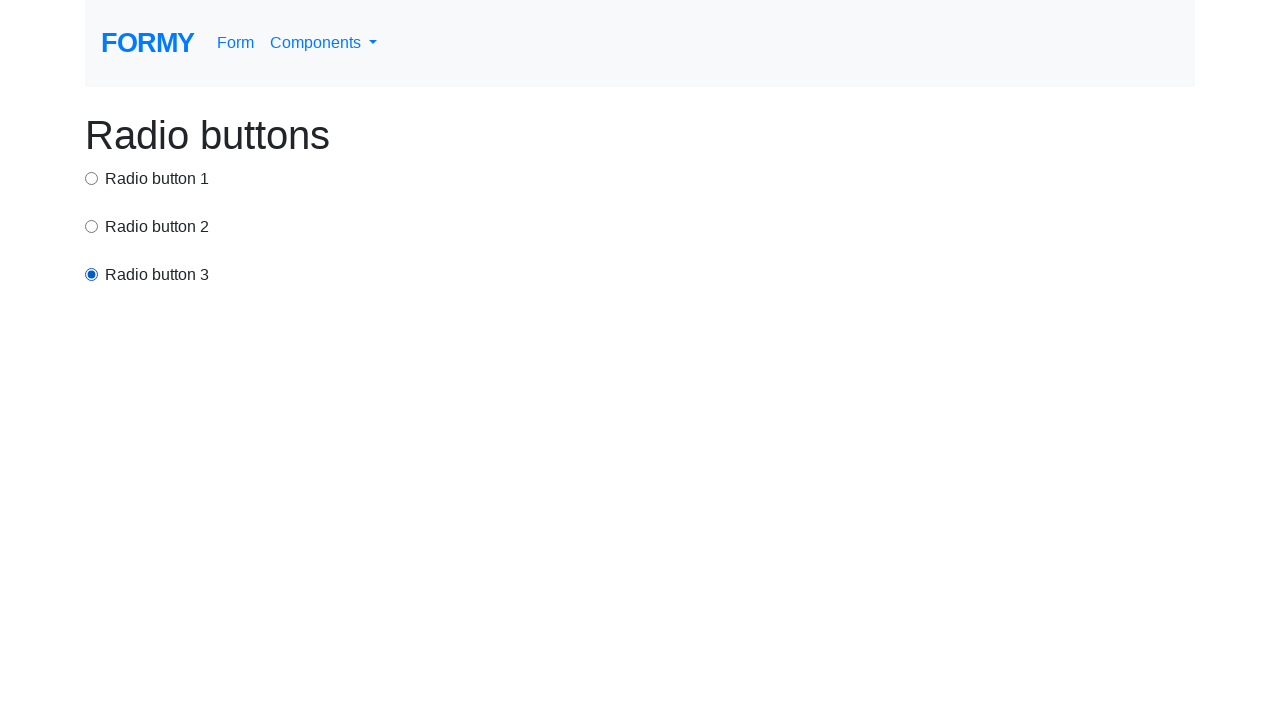